Tests dropdown selection by selecting a country using its value attribute

Starting URL: https://dgotlieb.github.io/CountryList/index.html

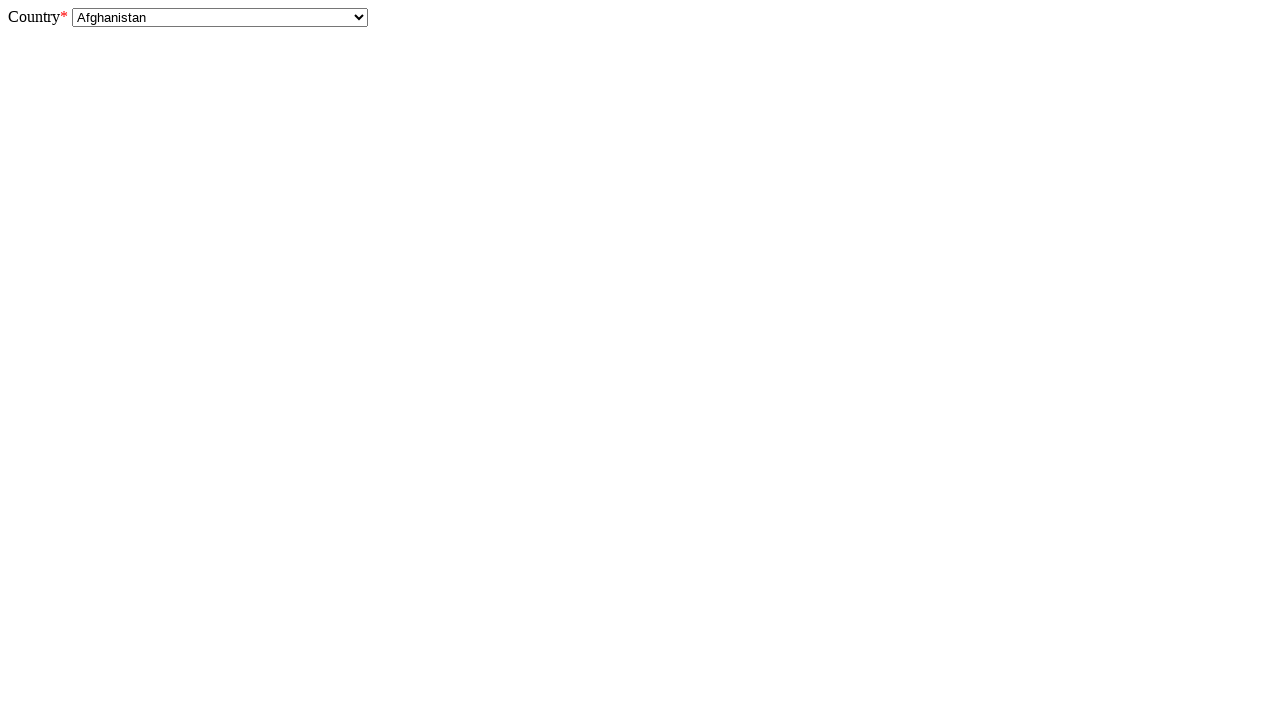

Selected country 'IL' (Israel) from dropdown by value attribute on #country
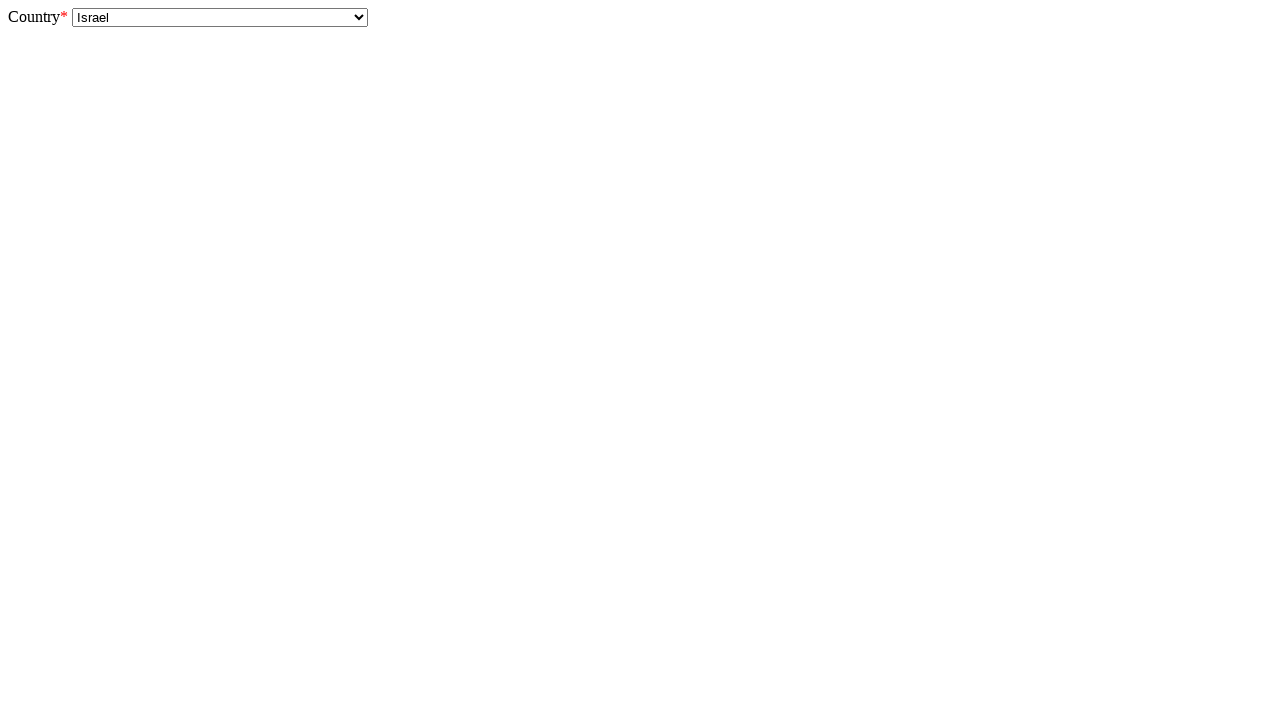

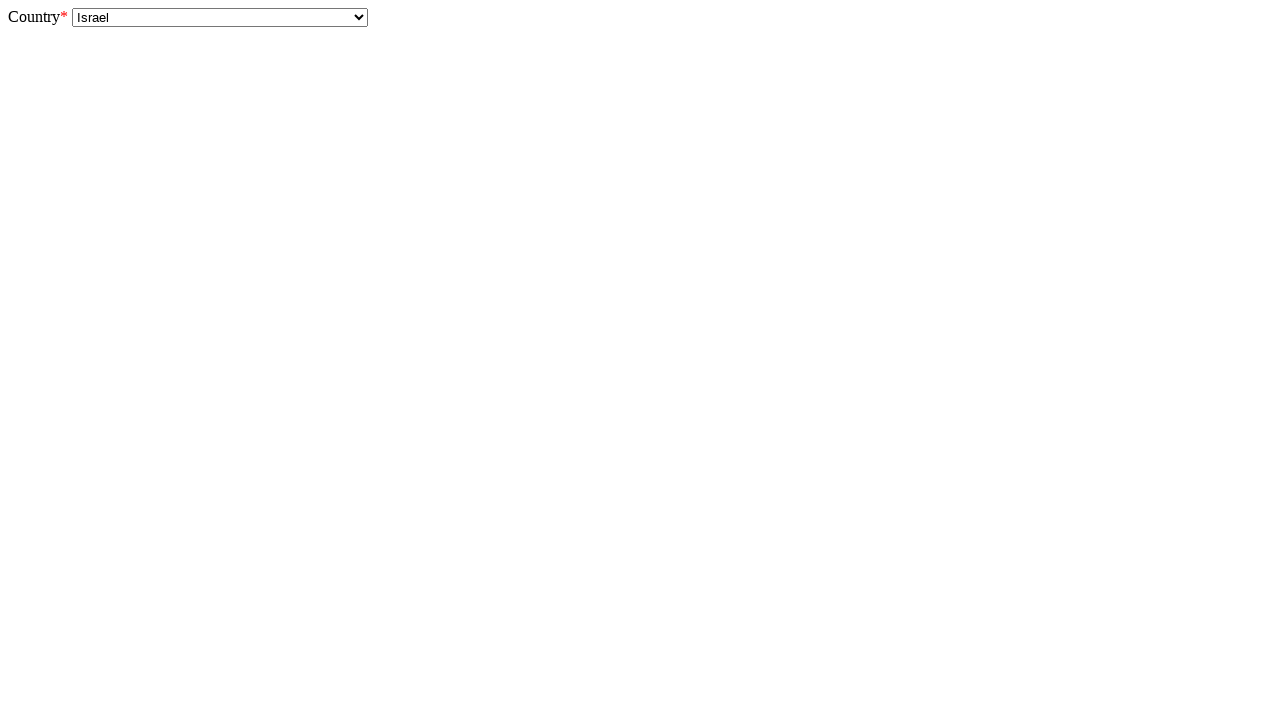